Tests dynamic element visibility by waiting for a button to become visible after page load

Starting URL: https://demoqa.com/dynamic-properties

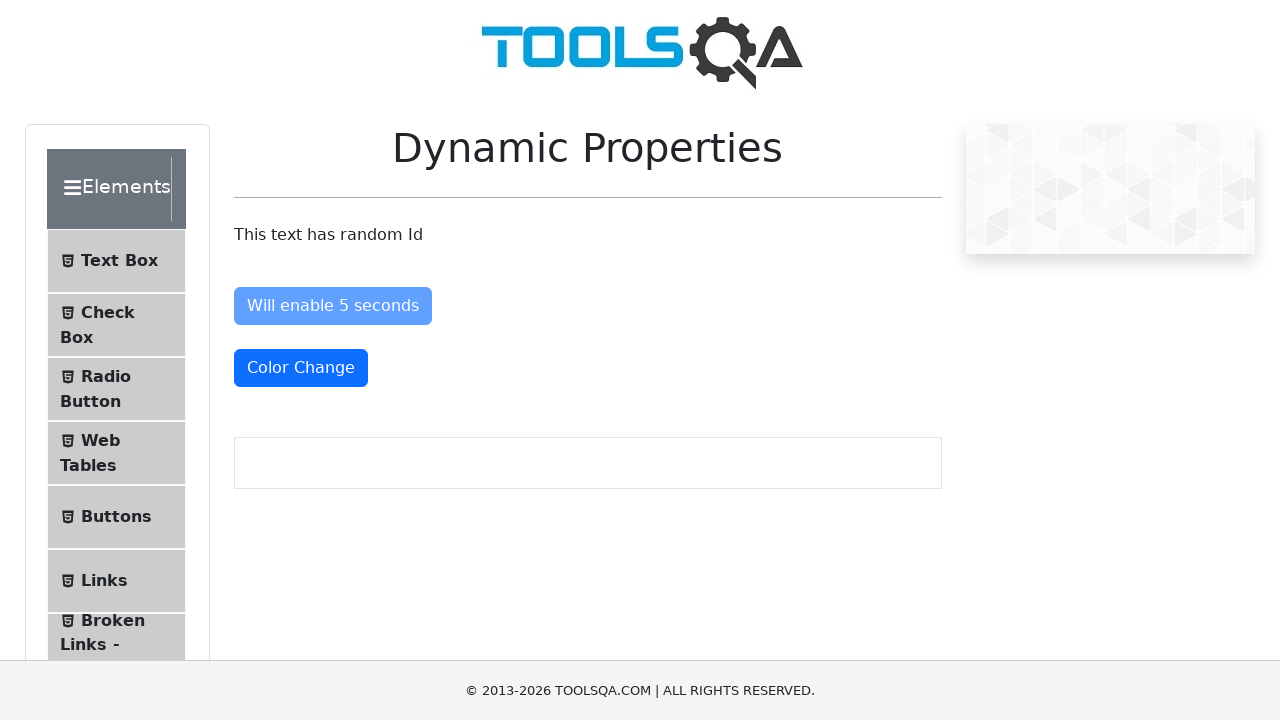

Waited for button to become visible after 5 seconds
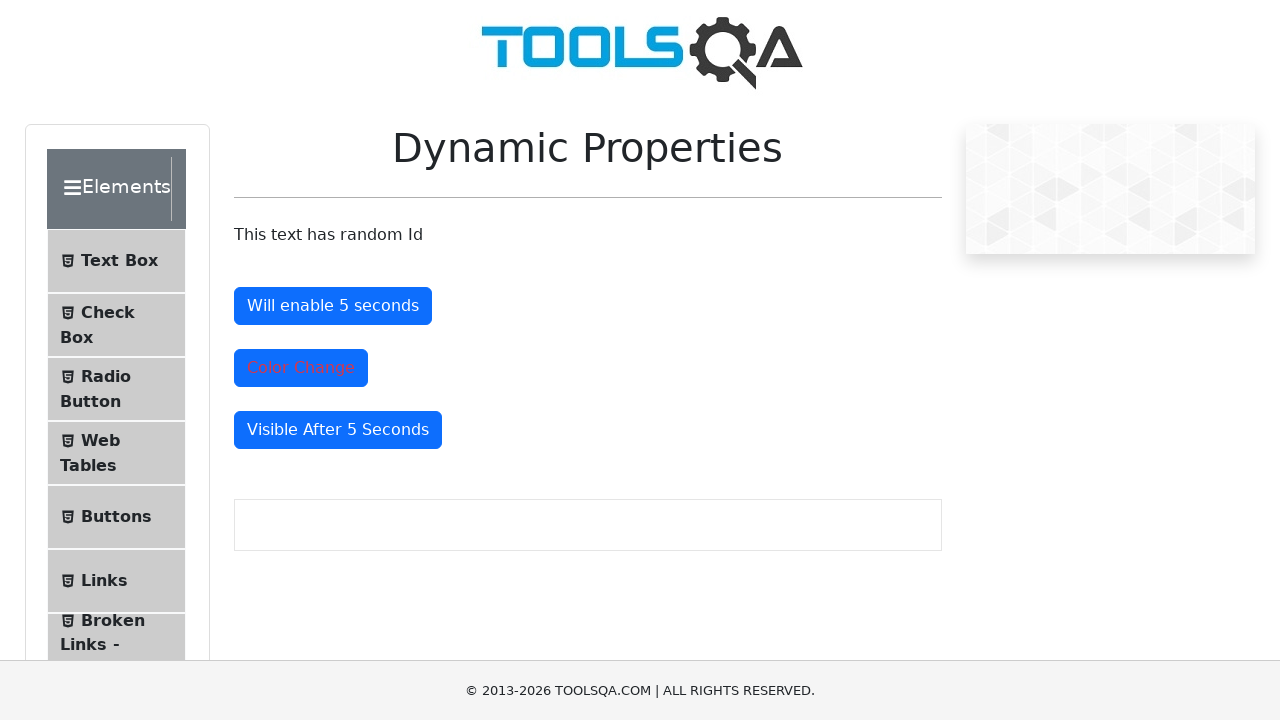

Located the visibleAfter button element
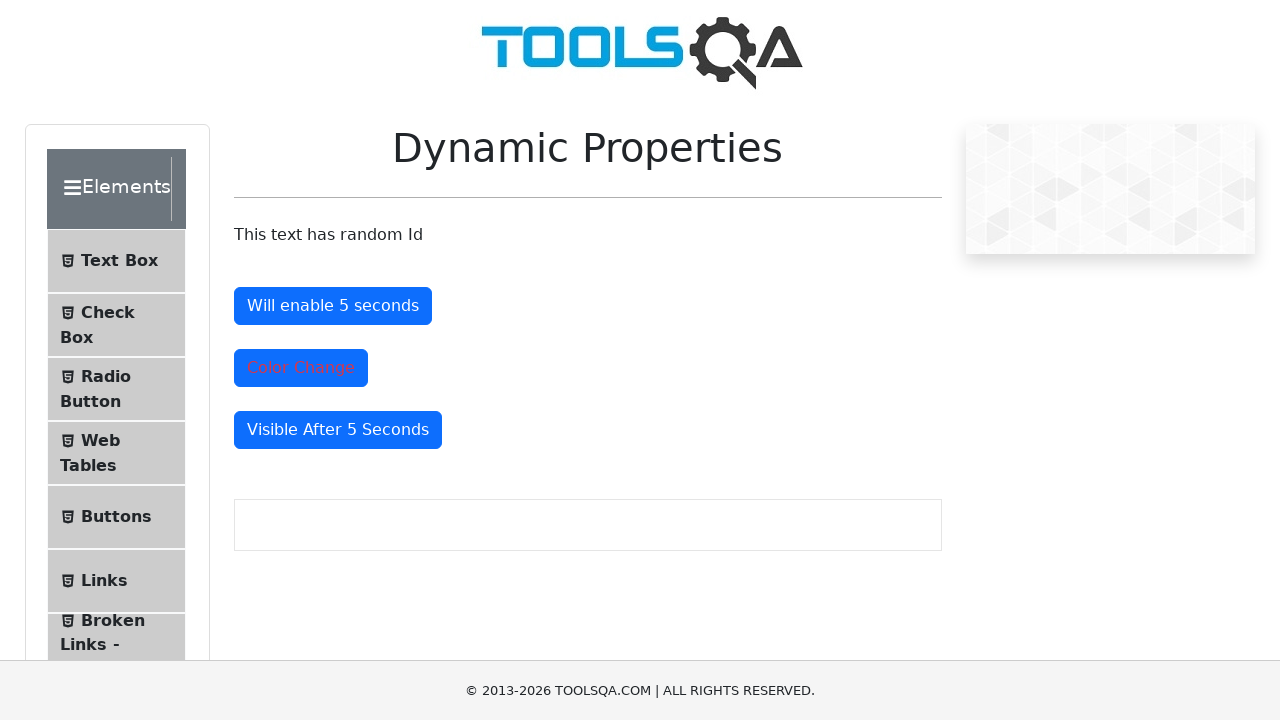

Verified that the button is visible
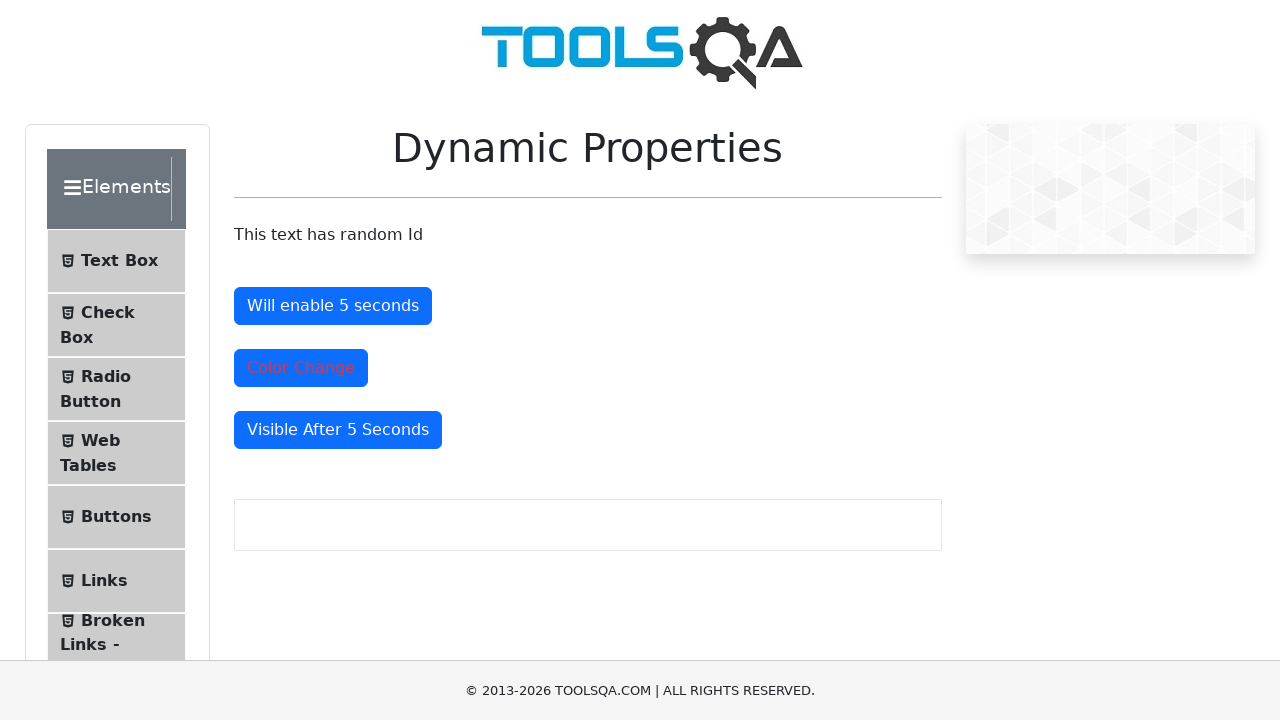

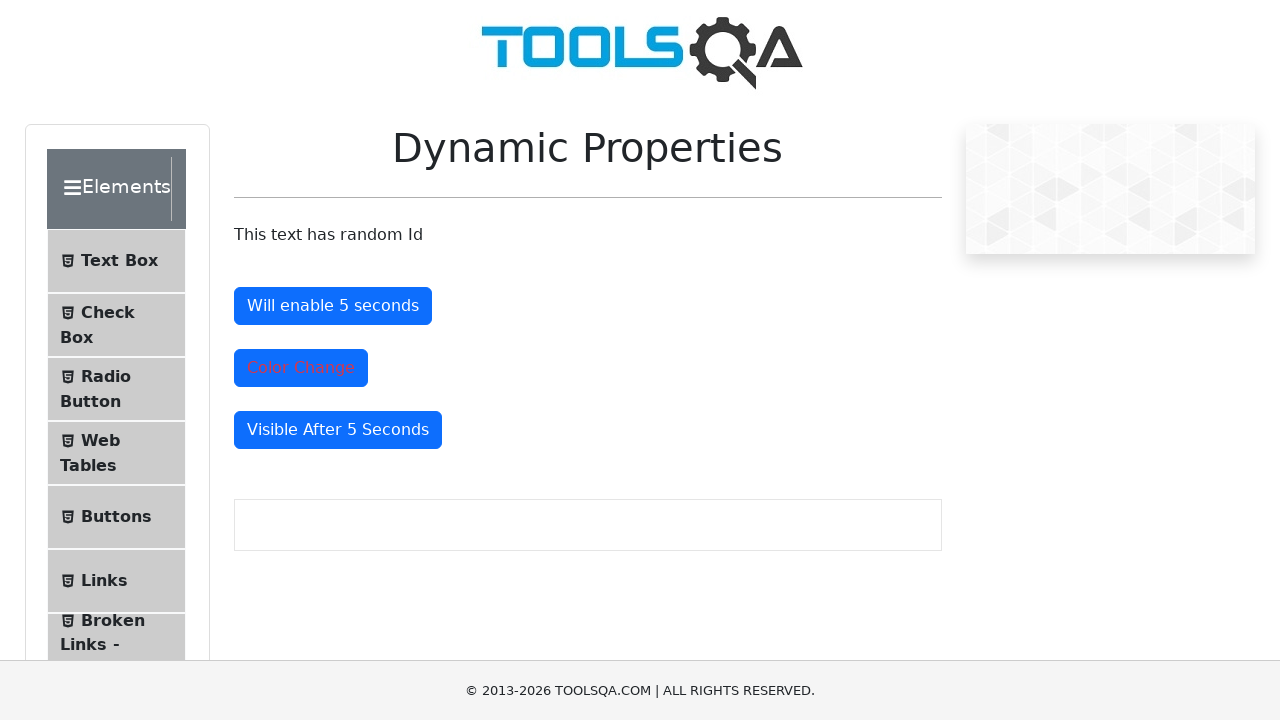